Tests dropdown selection functionality by selecting an option from a dropdown menu and iterating through all available options

Starting URL: https://demoqa.com/select-menu

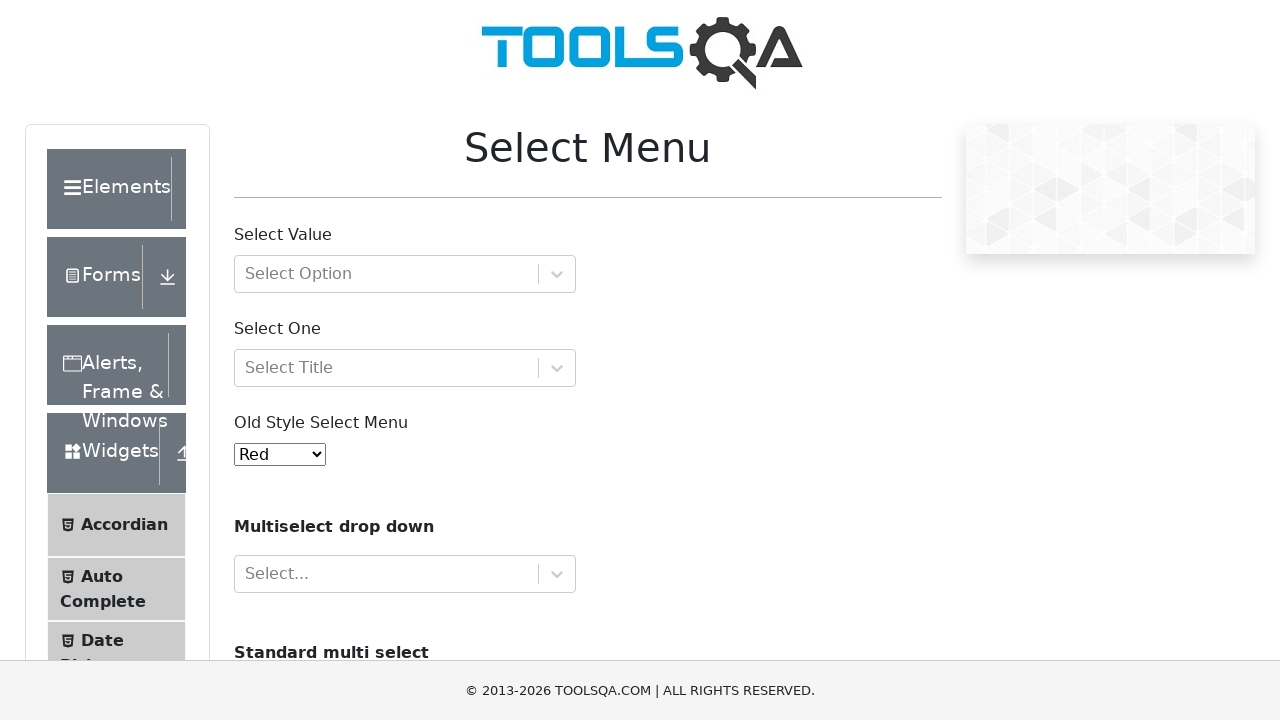

Selected option at index 4 from dropdown menu on #oldSelectMenu
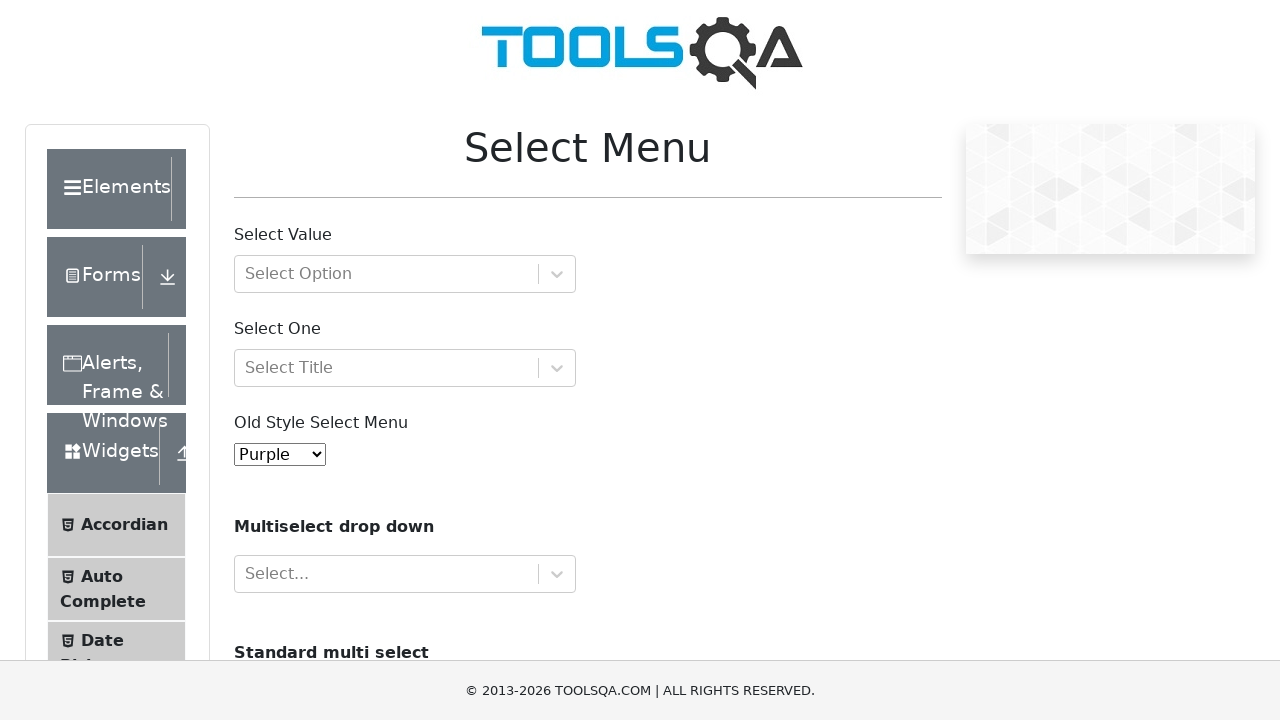

Retrieved all dropdown options
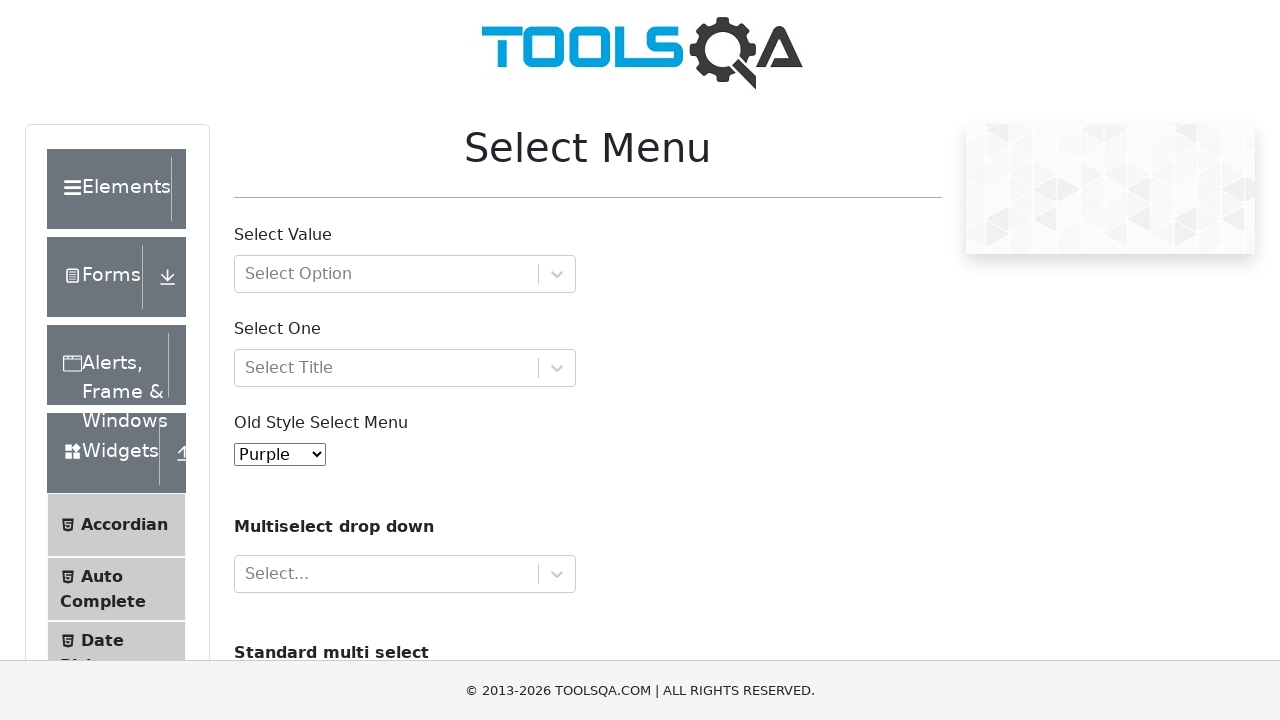

Printed total options count: 11
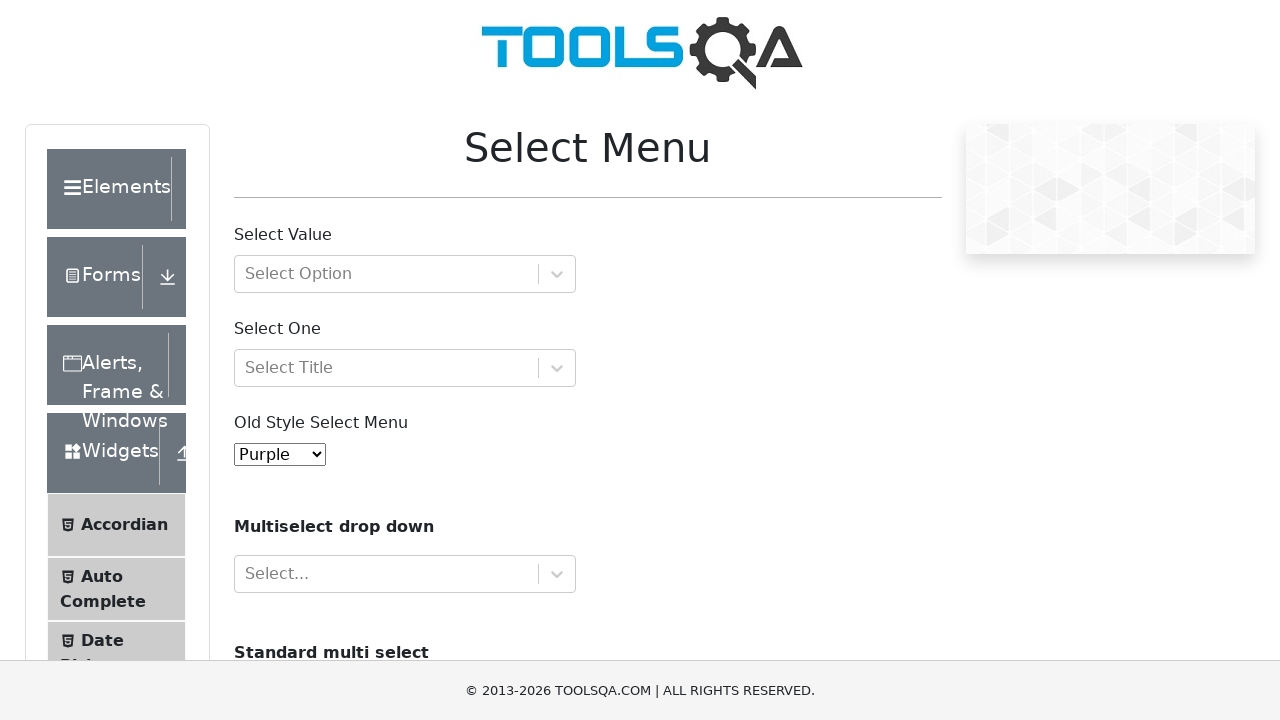

Iterated through dropdown option: Red
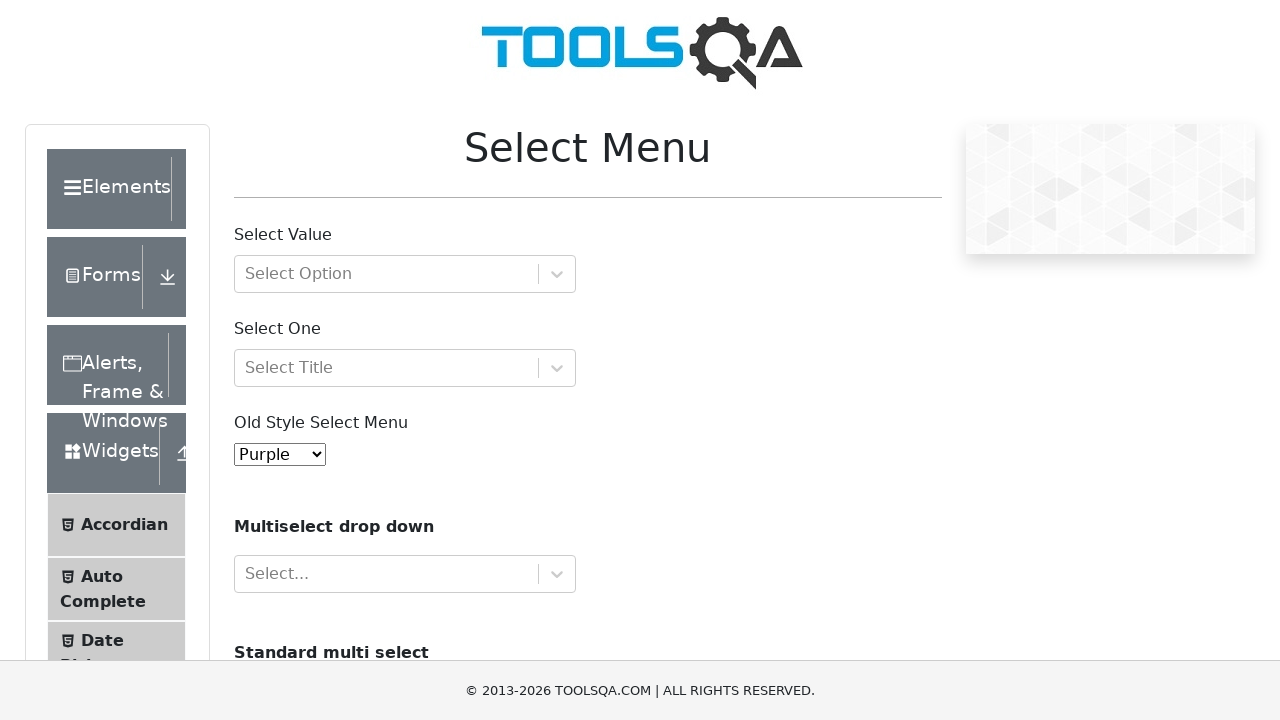

Iterated through dropdown option: Blue
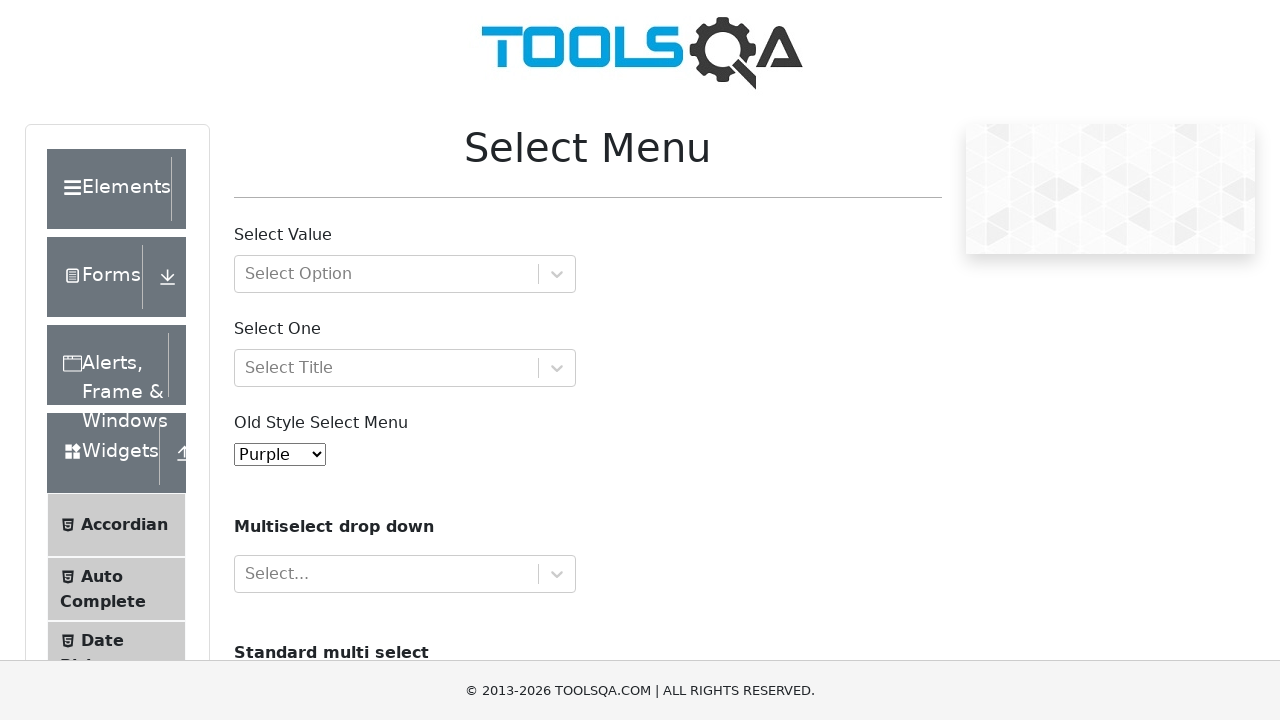

Iterated through dropdown option: Green
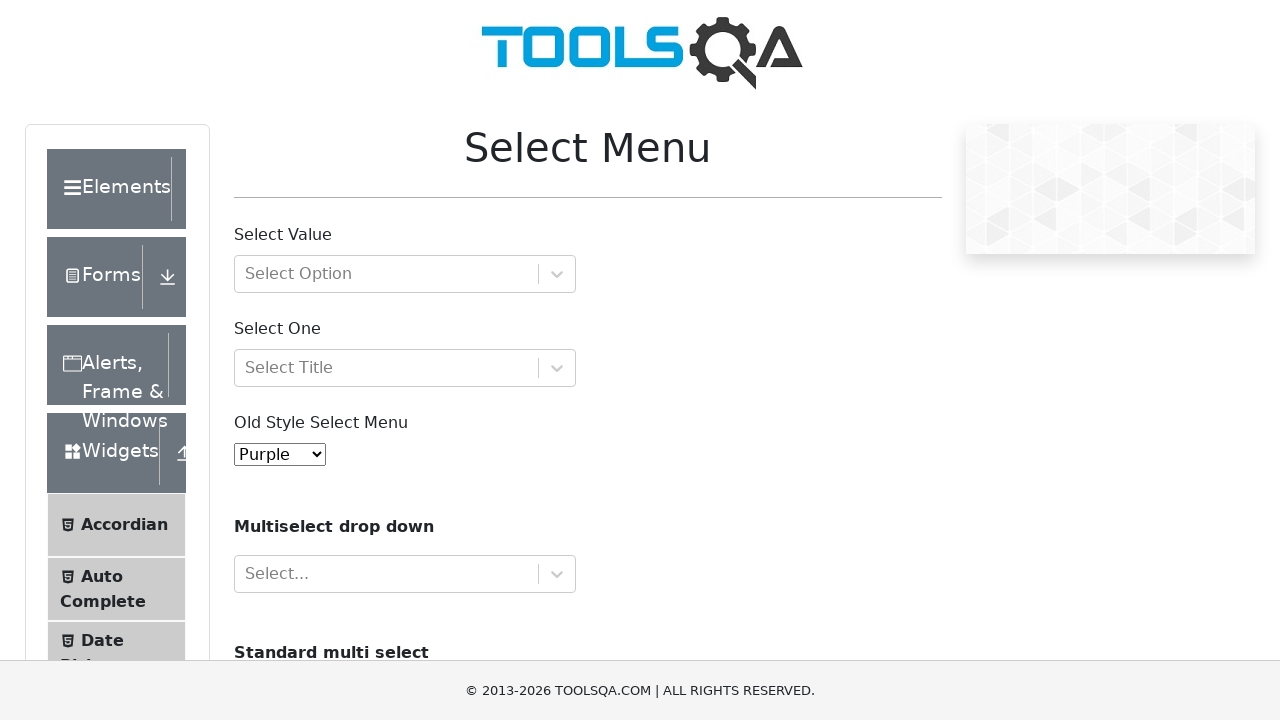

Iterated through dropdown option: Yellow
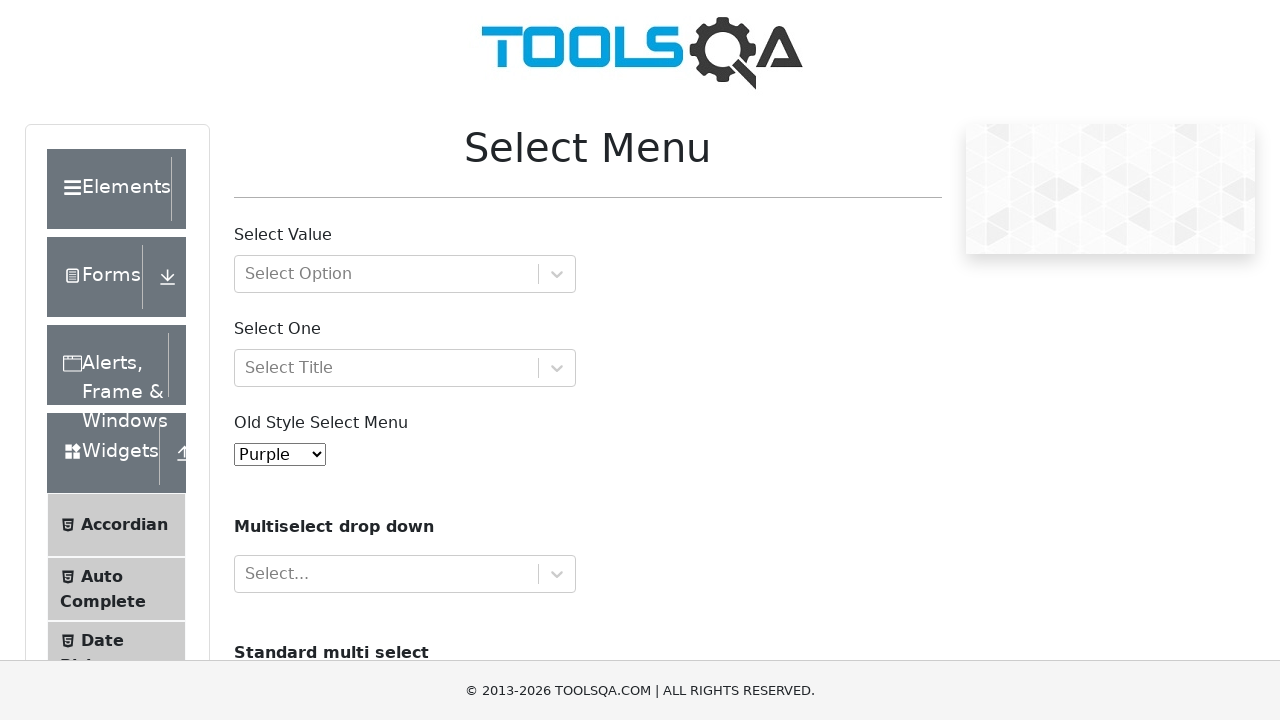

Iterated through dropdown option: Purple
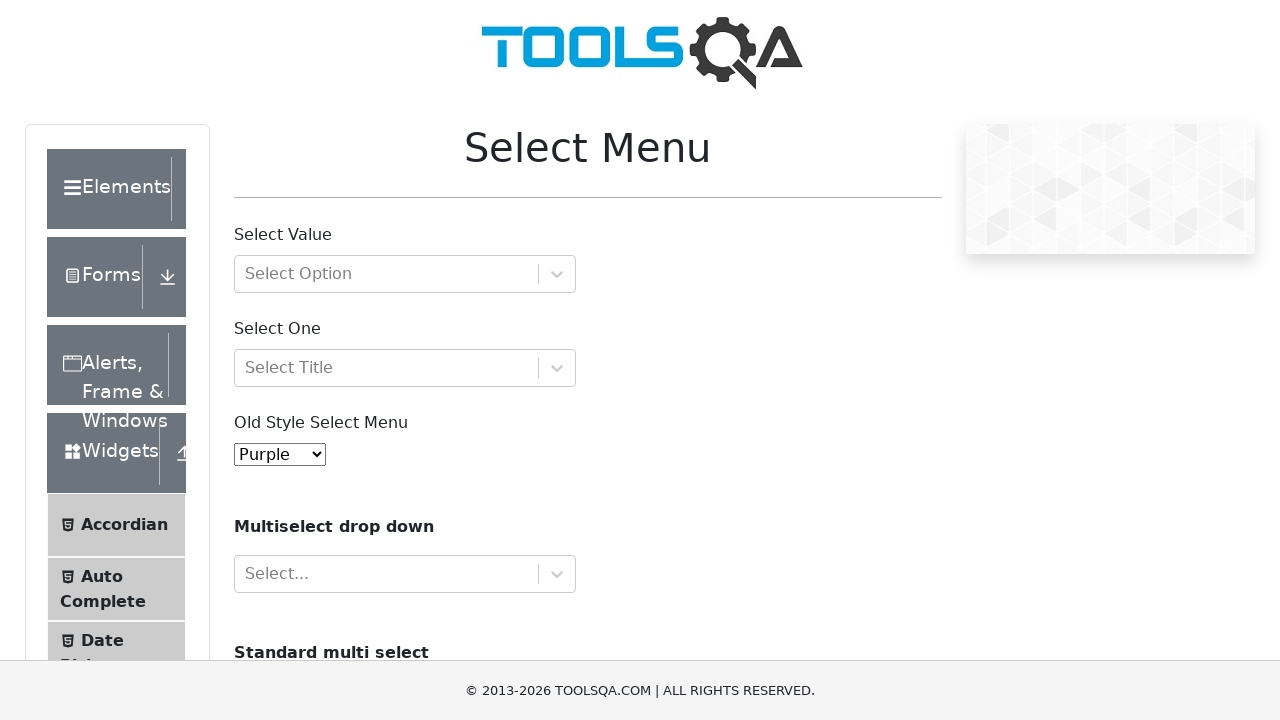

Iterated through dropdown option: Black
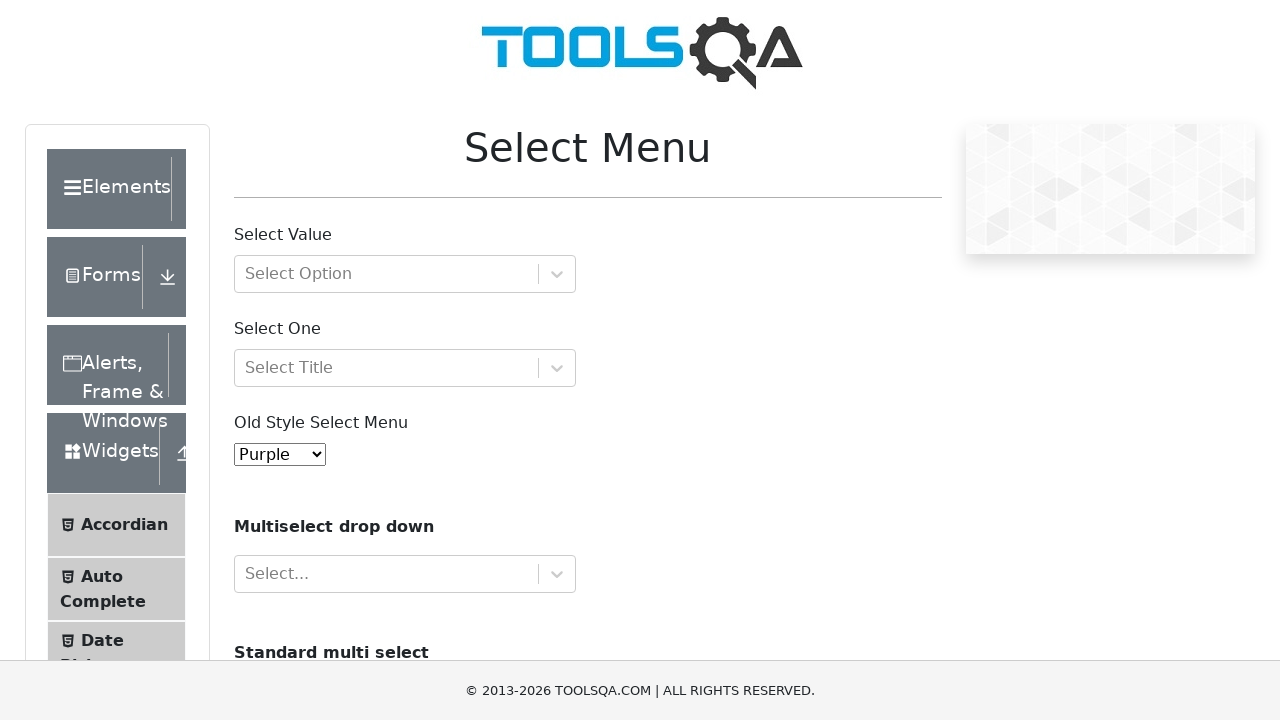

Iterated through dropdown option: White
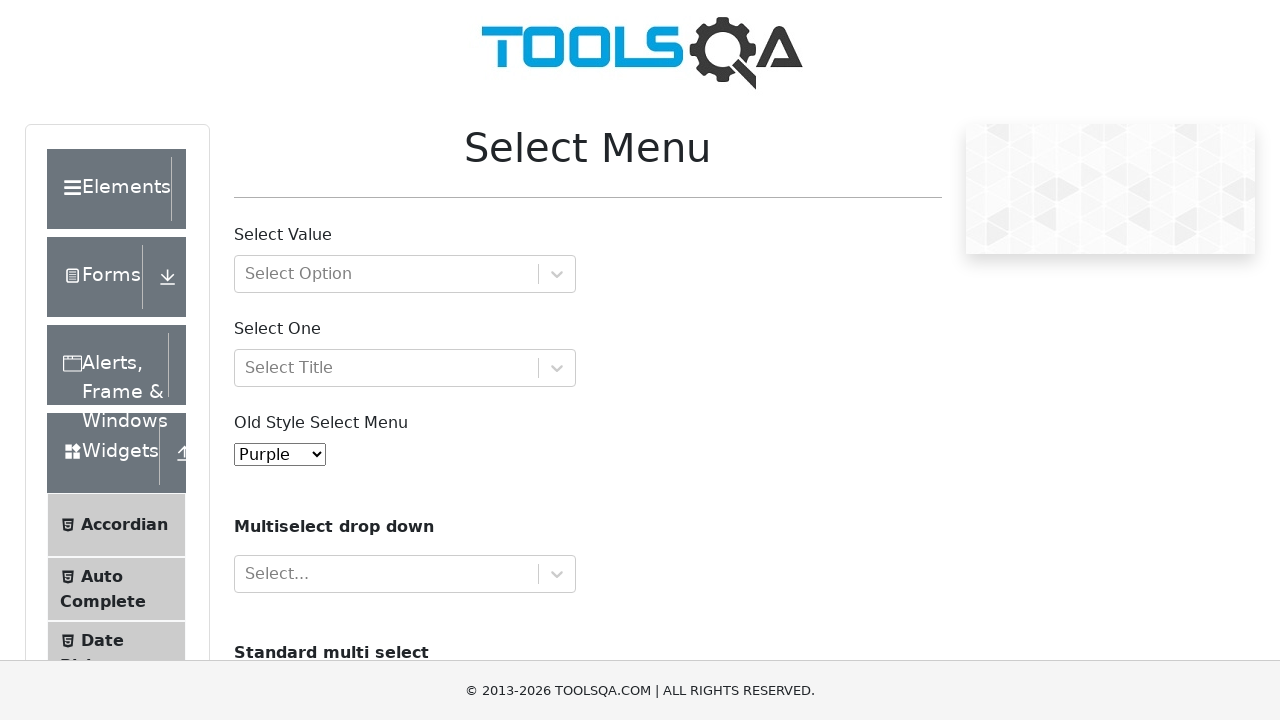

Iterated through dropdown option: Voilet
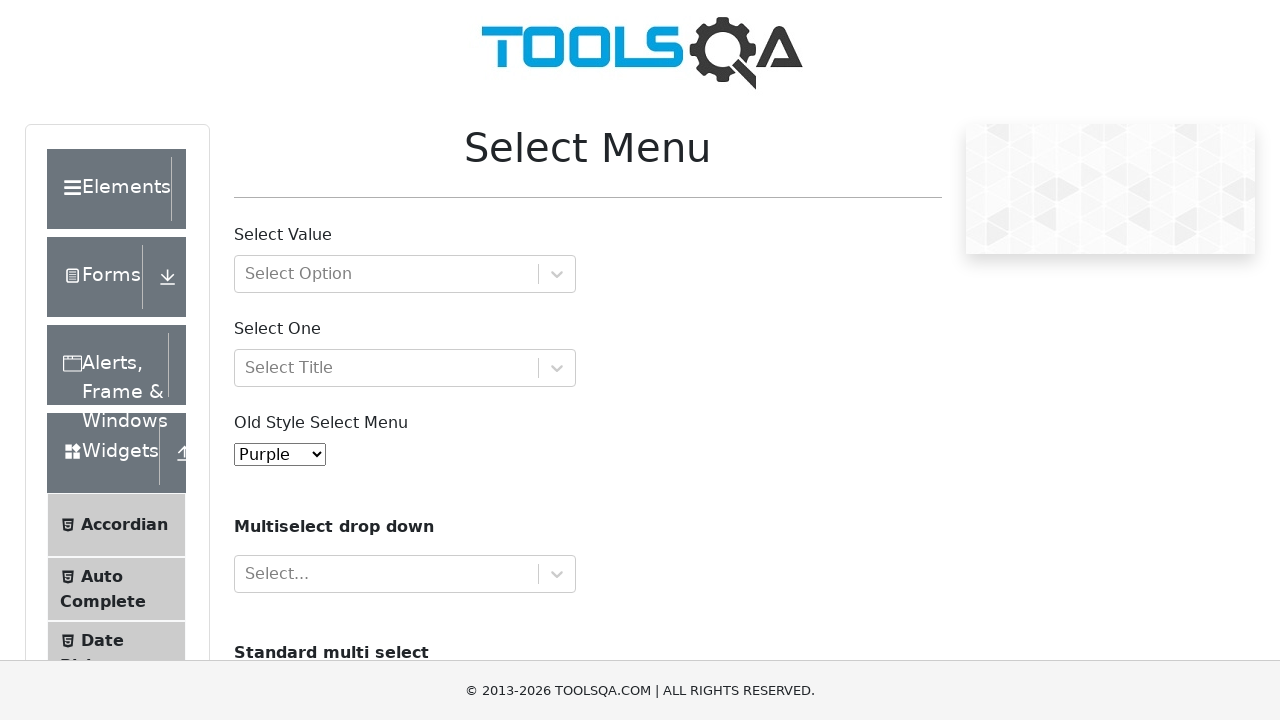

Iterated through dropdown option: Indigo
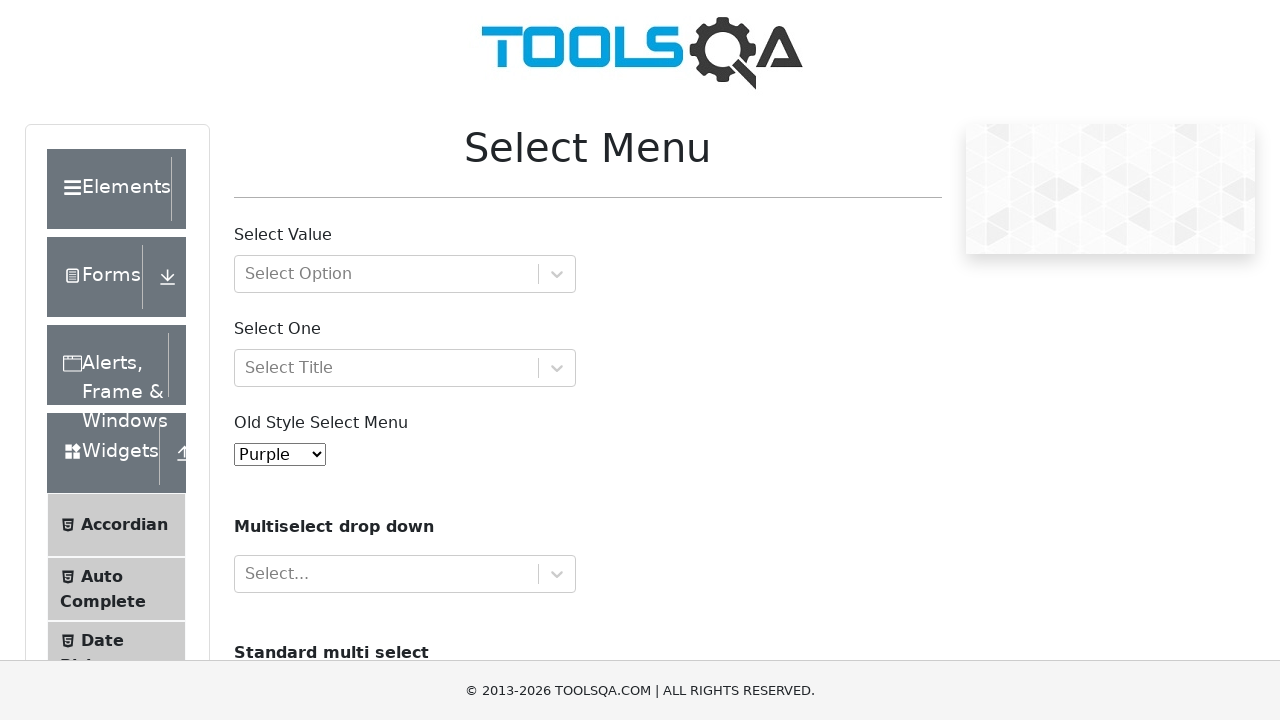

Iterated through dropdown option: Magenta
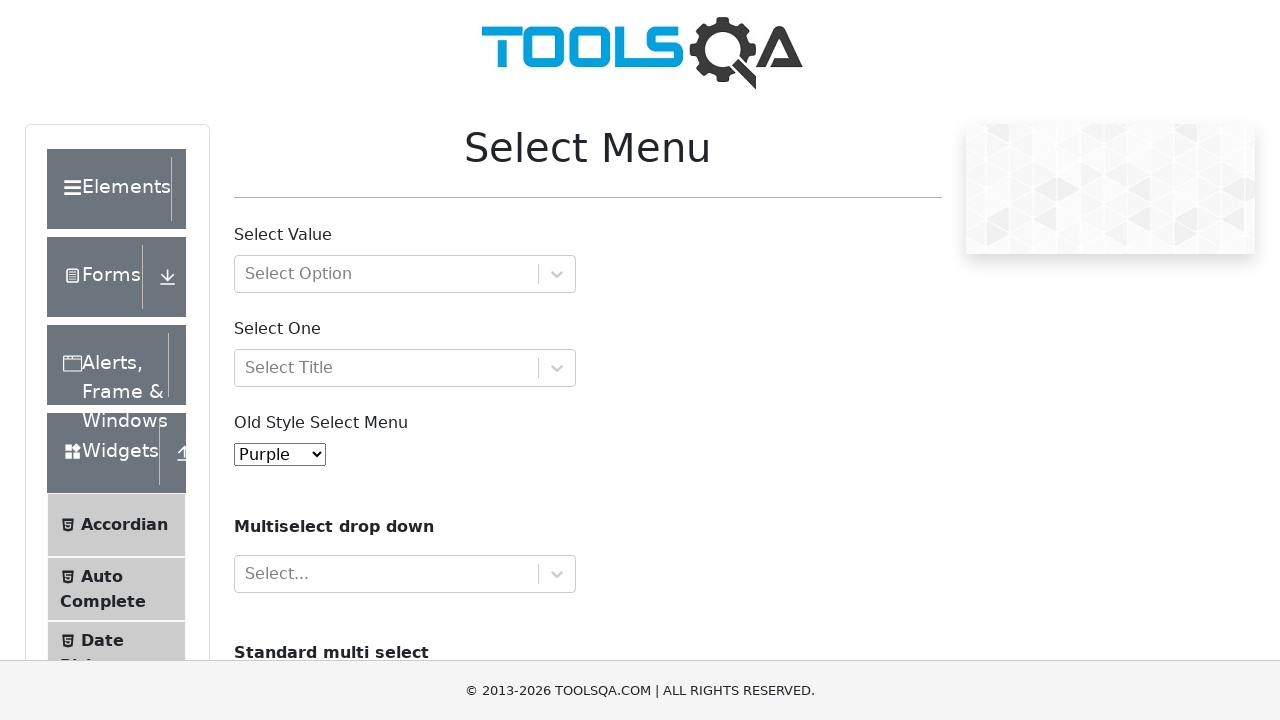

Iterated through dropdown option: Aqua
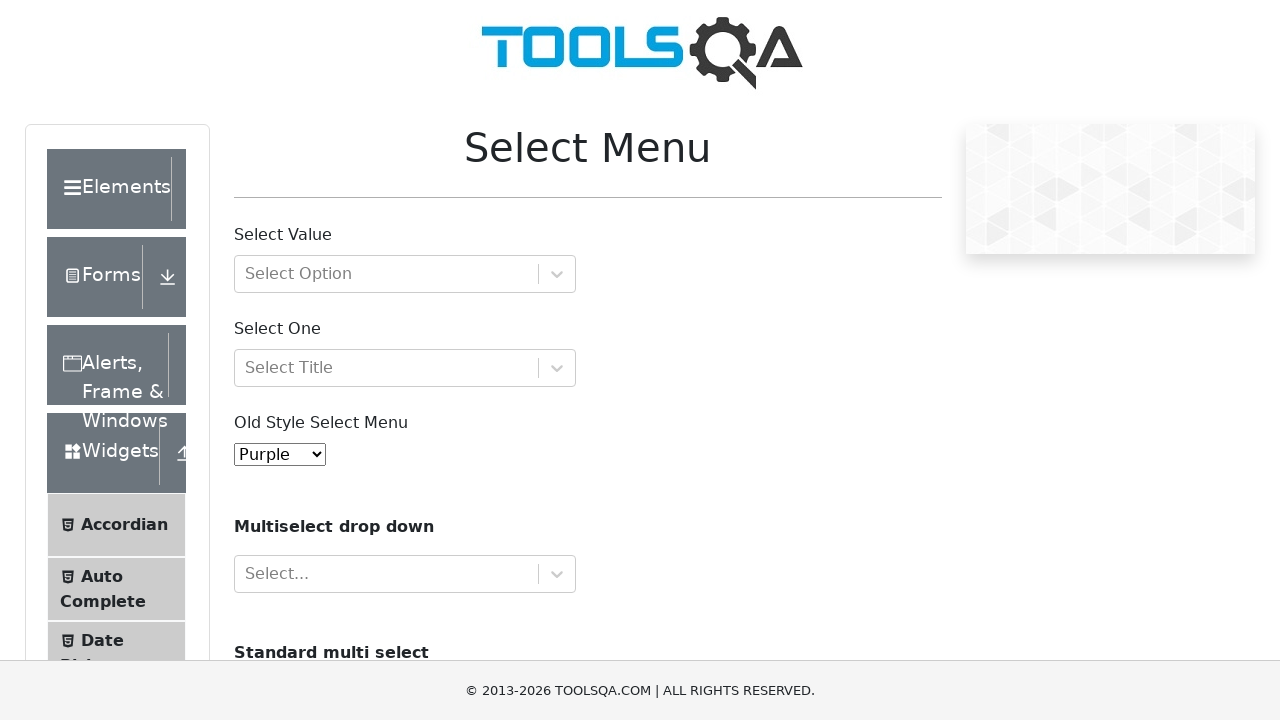

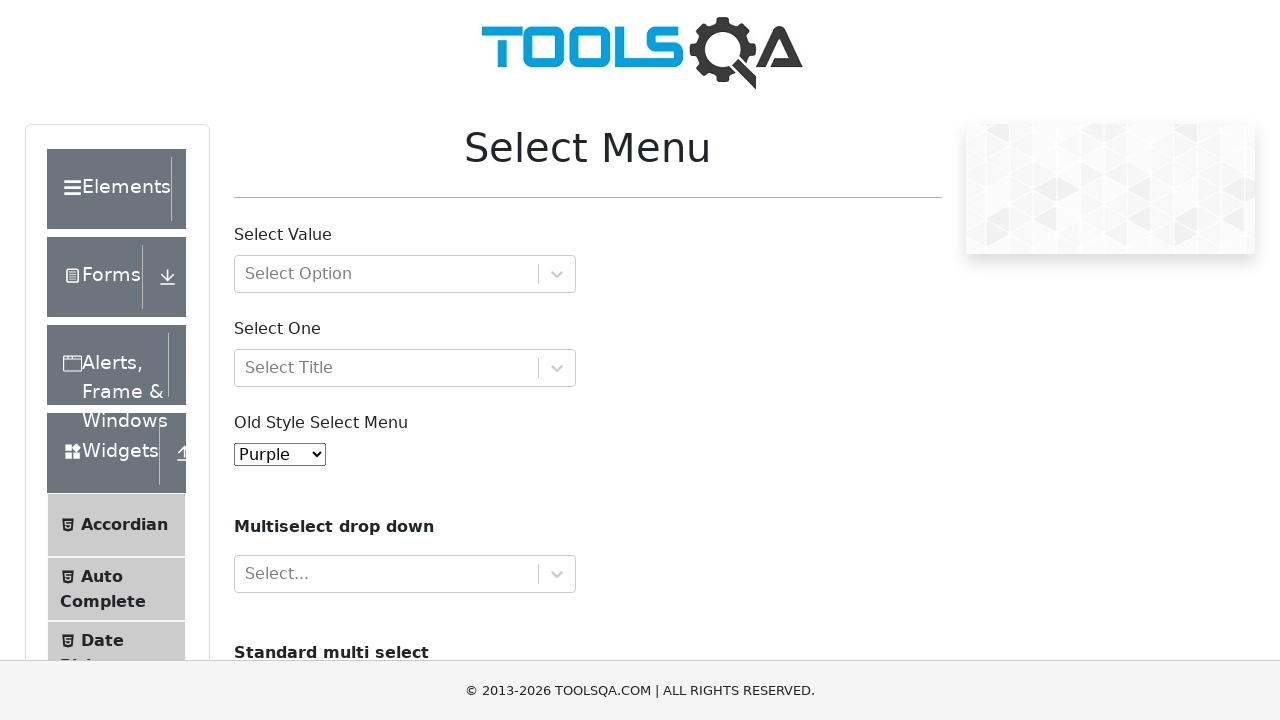